Tests drag and drop functionality by dragging element A and dropping it onto element B

Starting URL: https://the-internet.herokuapp.com/drag_and_drop

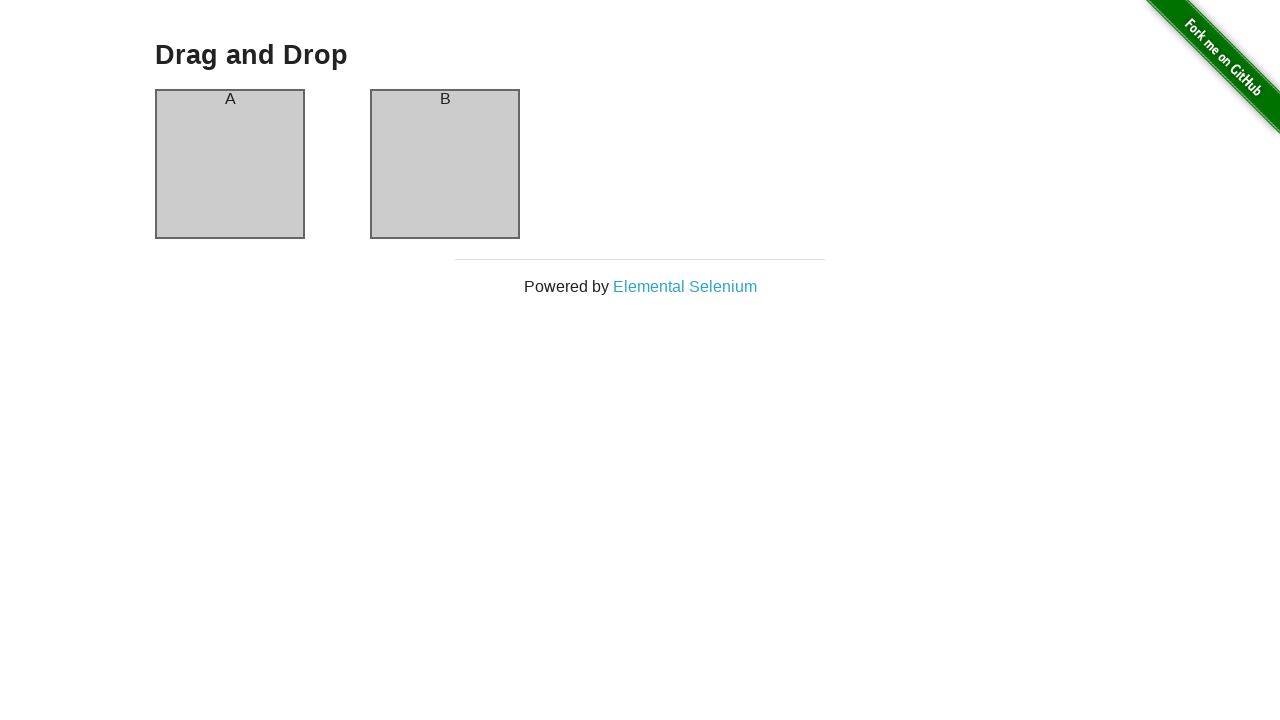

Located draggable element A
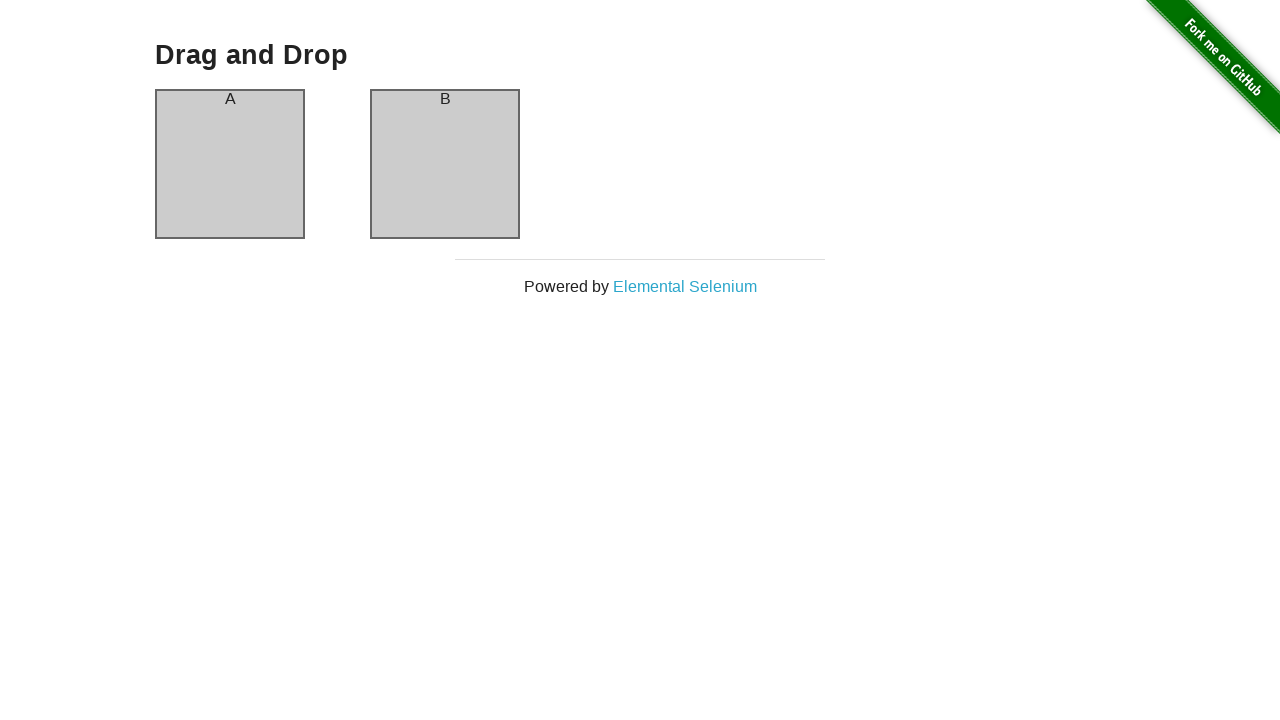

Located drop target element B
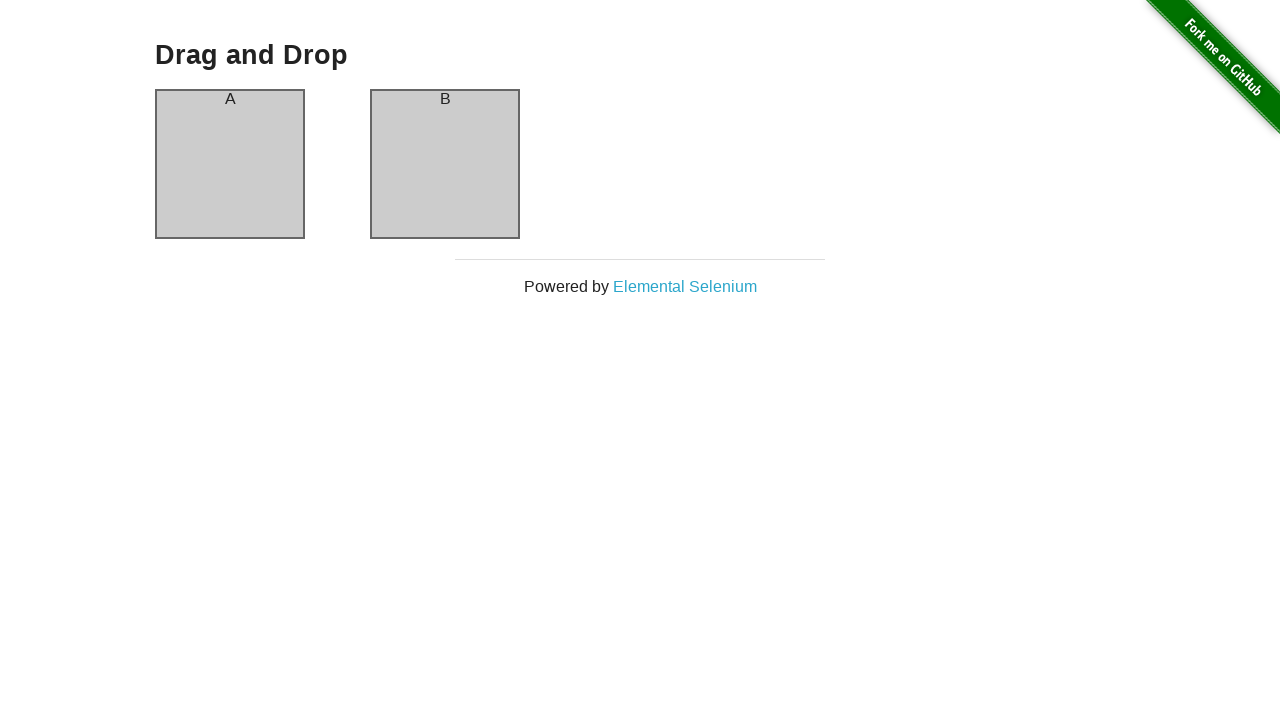

Hovered over element A to prepare for drag at (230, 164) on #column-a
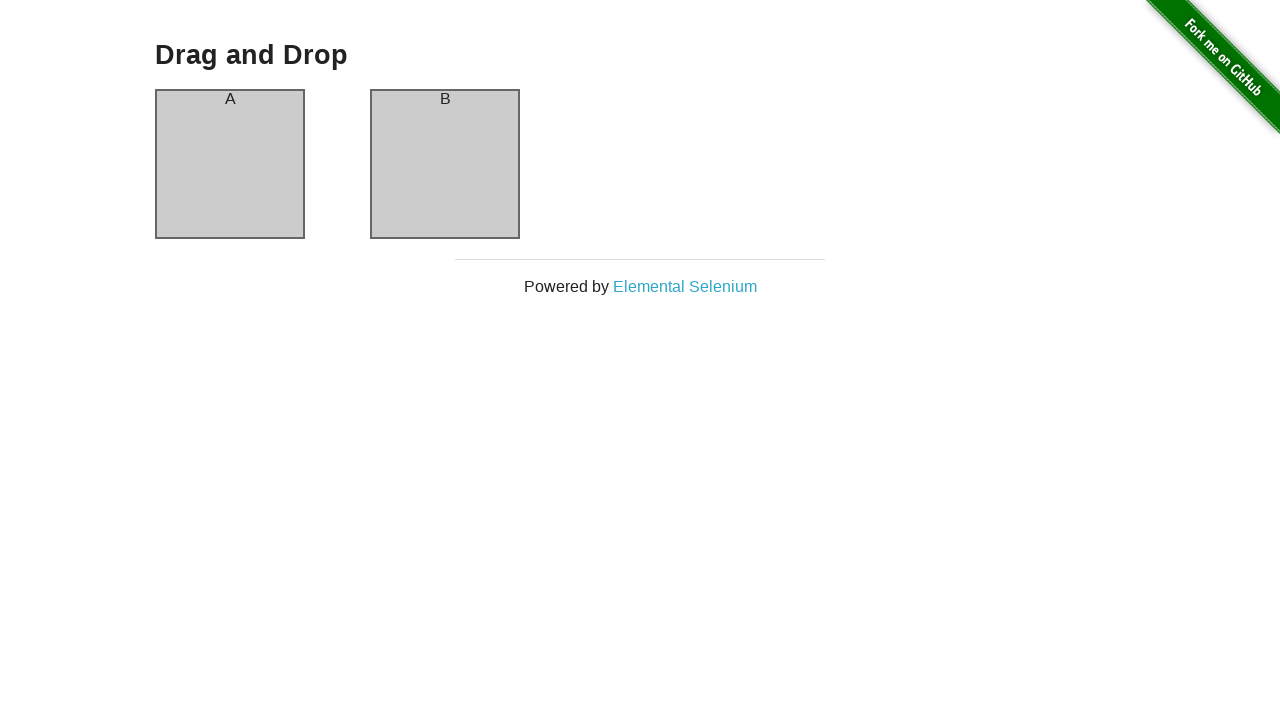

Dragged element A and dropped it onto element B at (445, 164)
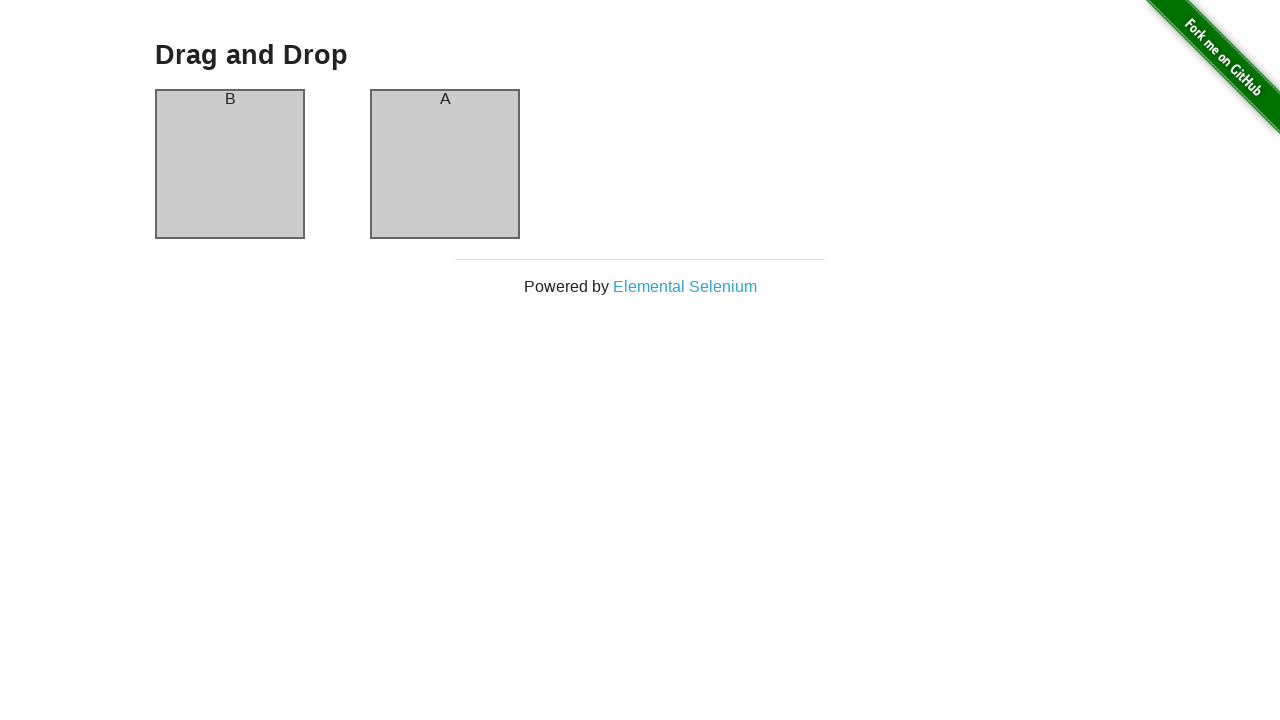

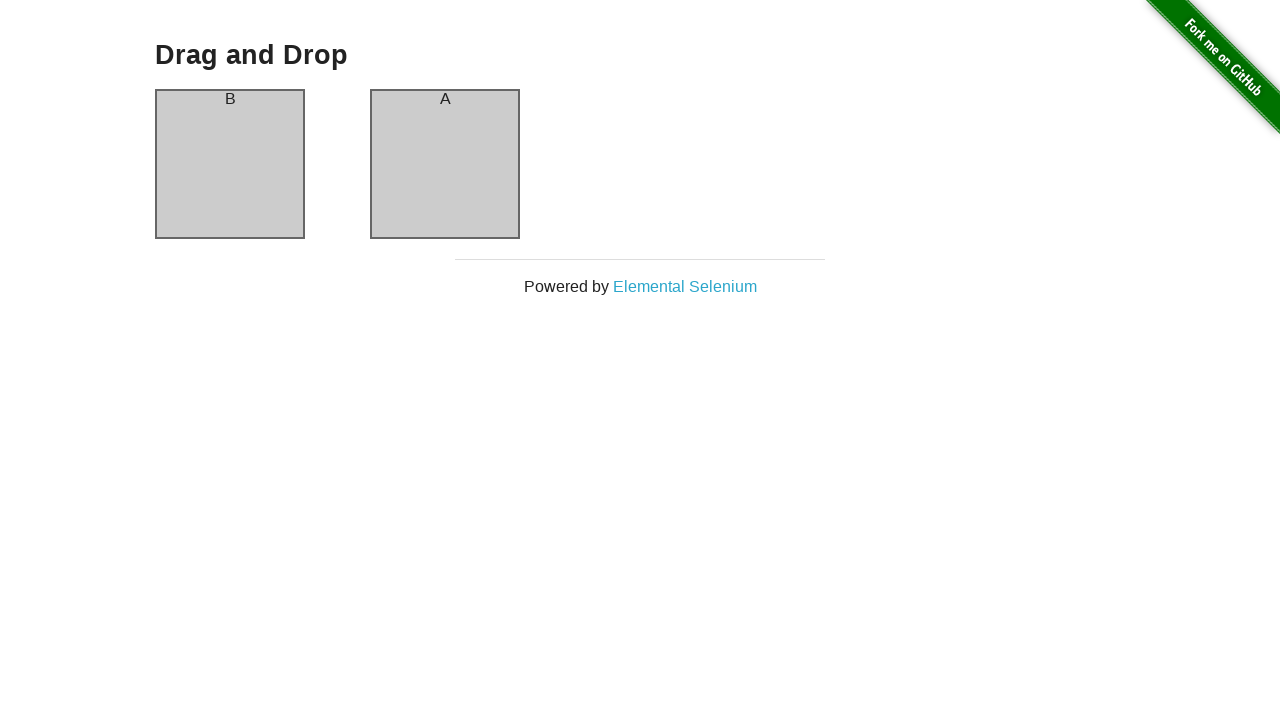